Tests a registration form by filling in first name, last name, and email fields, then submitting and verifying success message

Starting URL: http://suninjuly.github.io/registration1.html

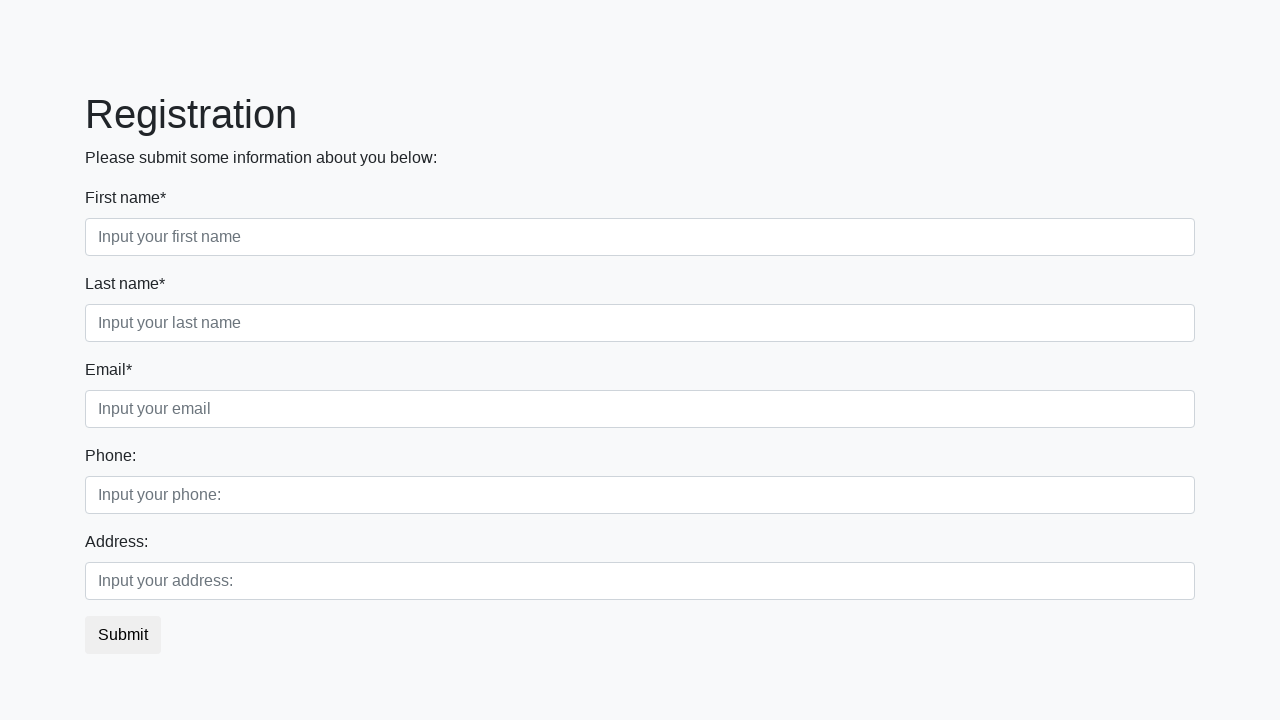

Filled first name field with 'John' on //input[@placeholder="Input your first name"]
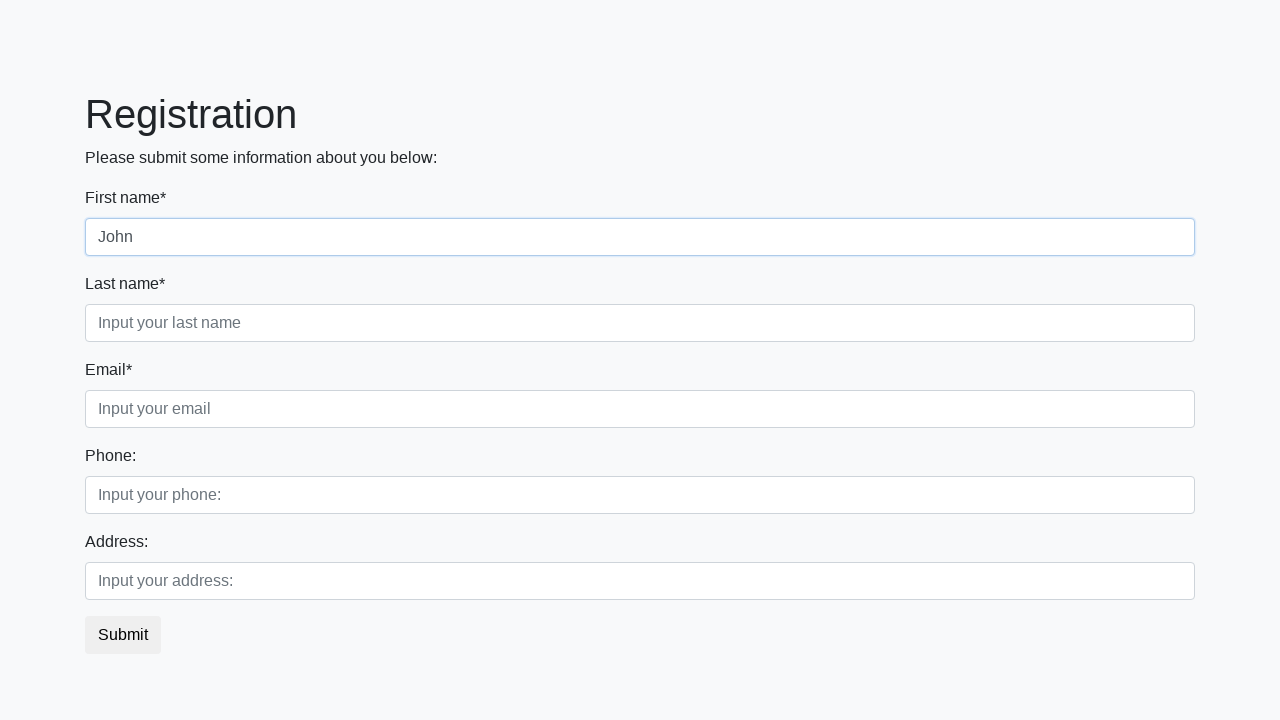

Filled last name field with 'Smith' on //input[@placeholder="Input your last name"]
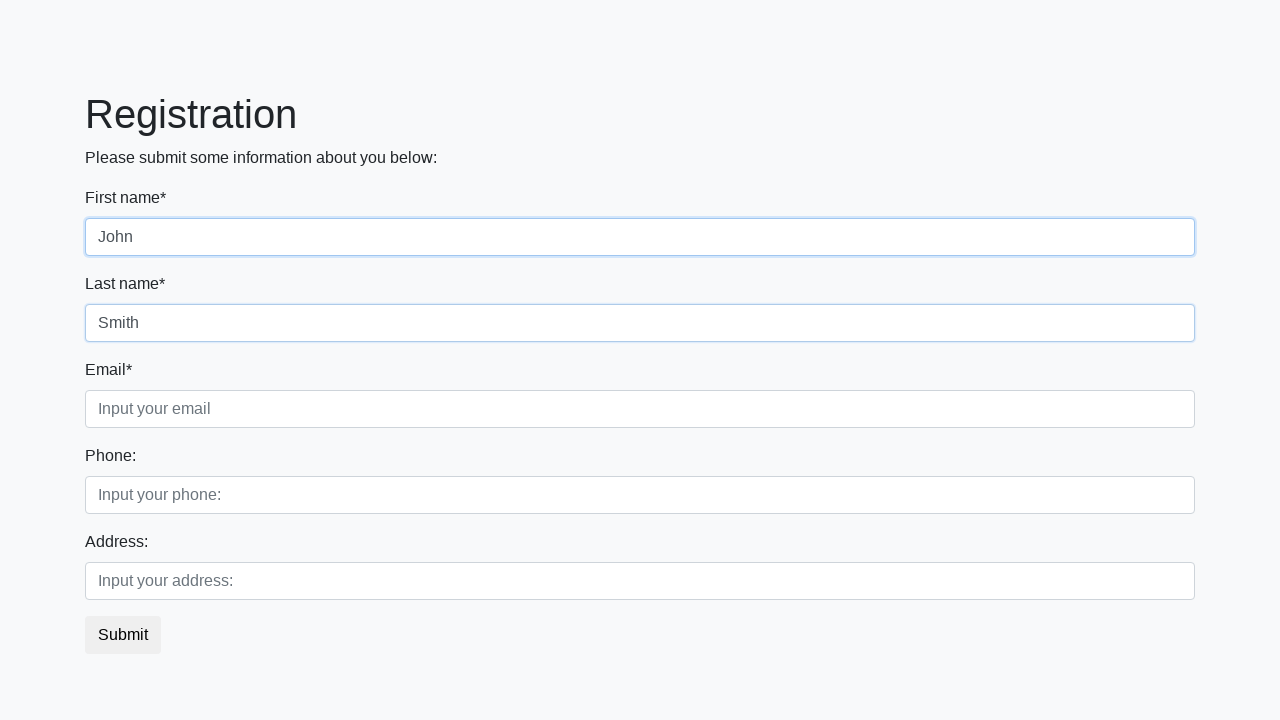

Filled email field with 'john.smith@example.com' on //input[@placeholder="Input your email"]
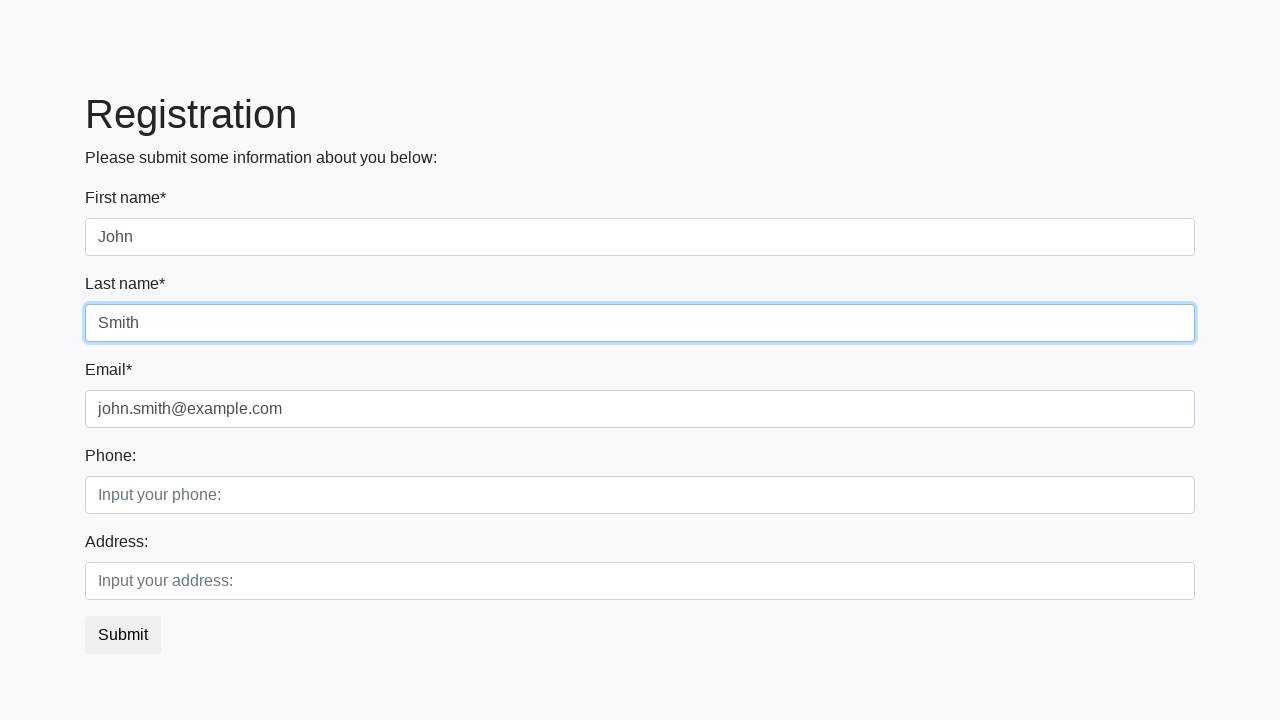

Clicked submit button to register at (123, 635) on .btn-default
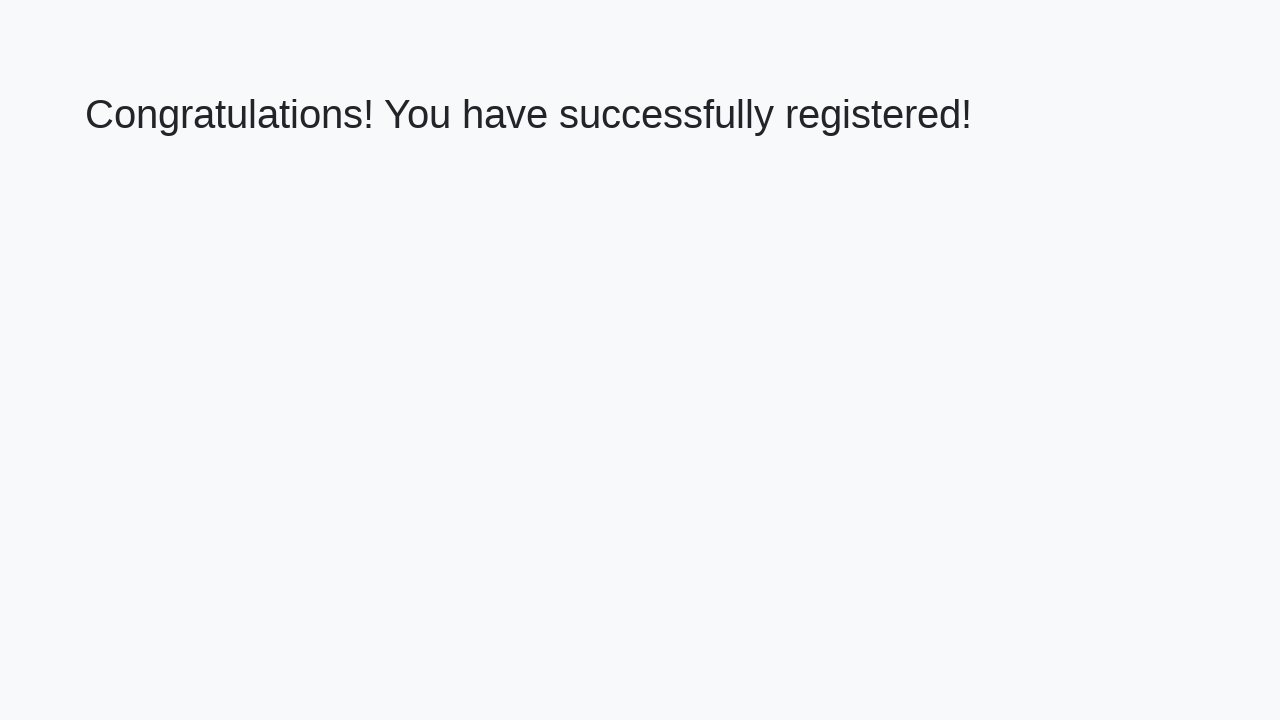

Success message heading loaded
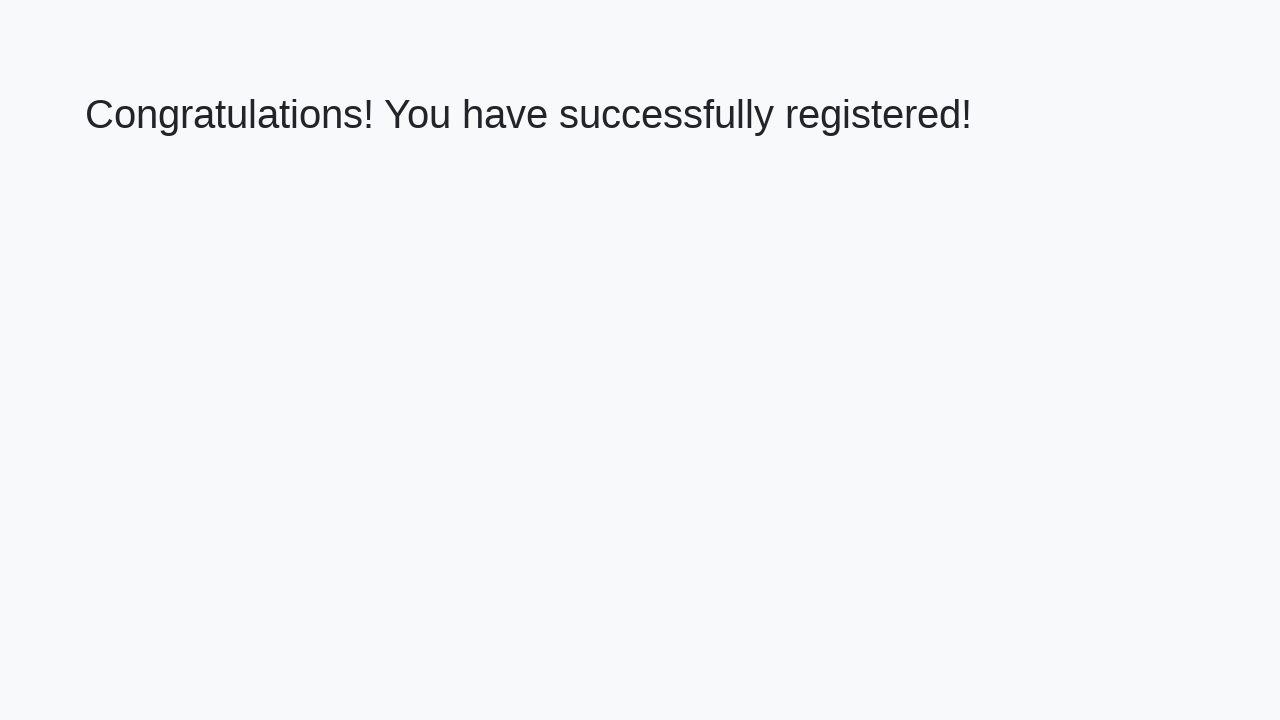

Retrieved success message text
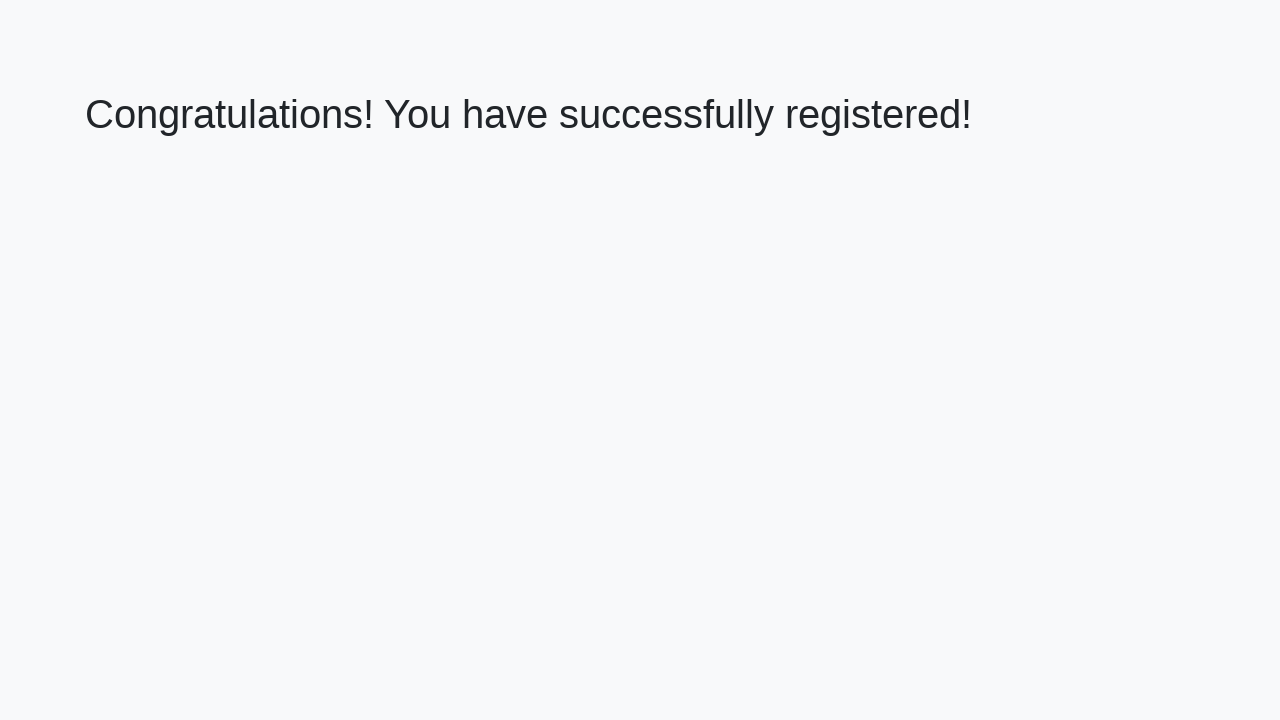

Verified success message contains expected congratulations text
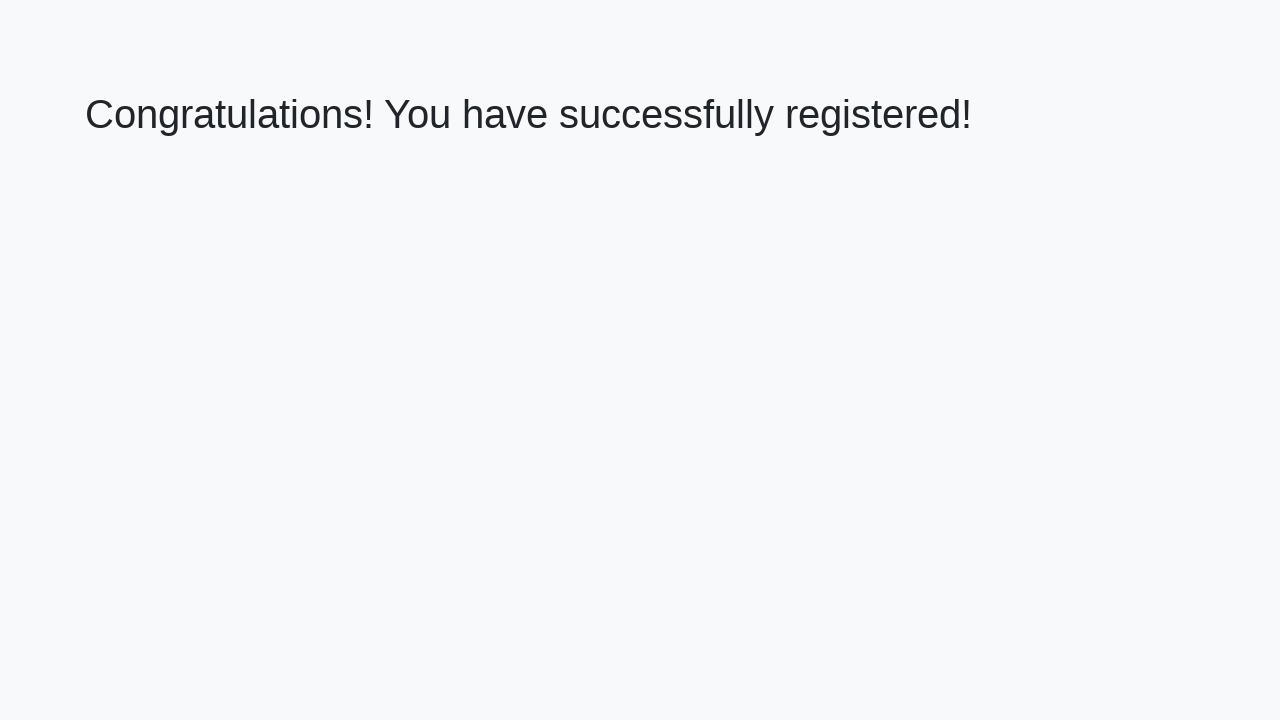

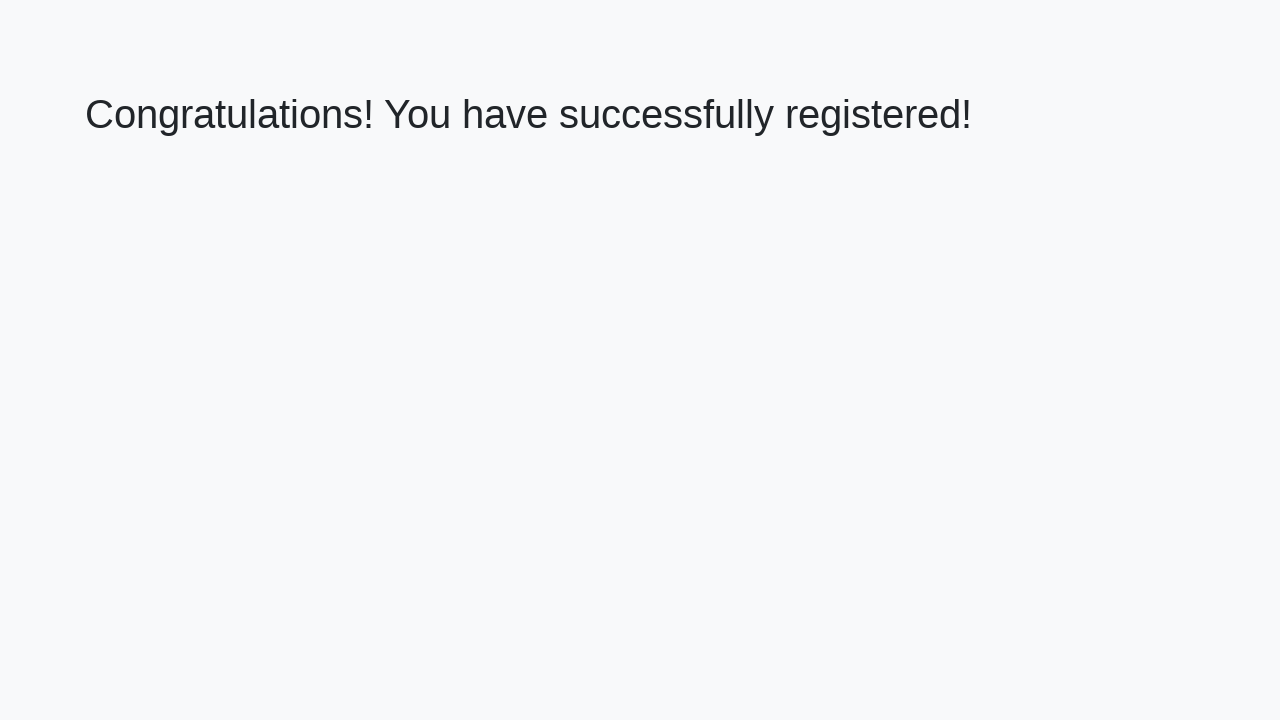